Tests activating all completed tasks using the toggle-all button

Starting URL: https://todomvc4tasj.herokuapp.com/

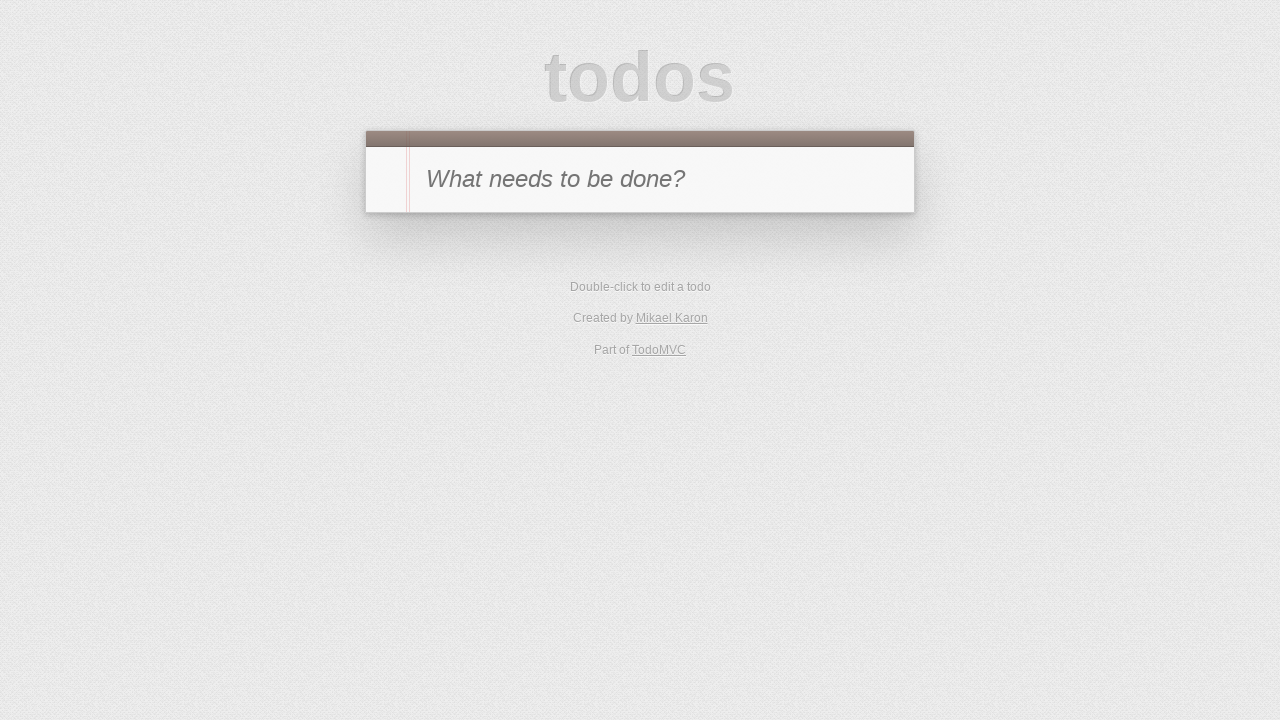

Set up two completed tasks in localStorage
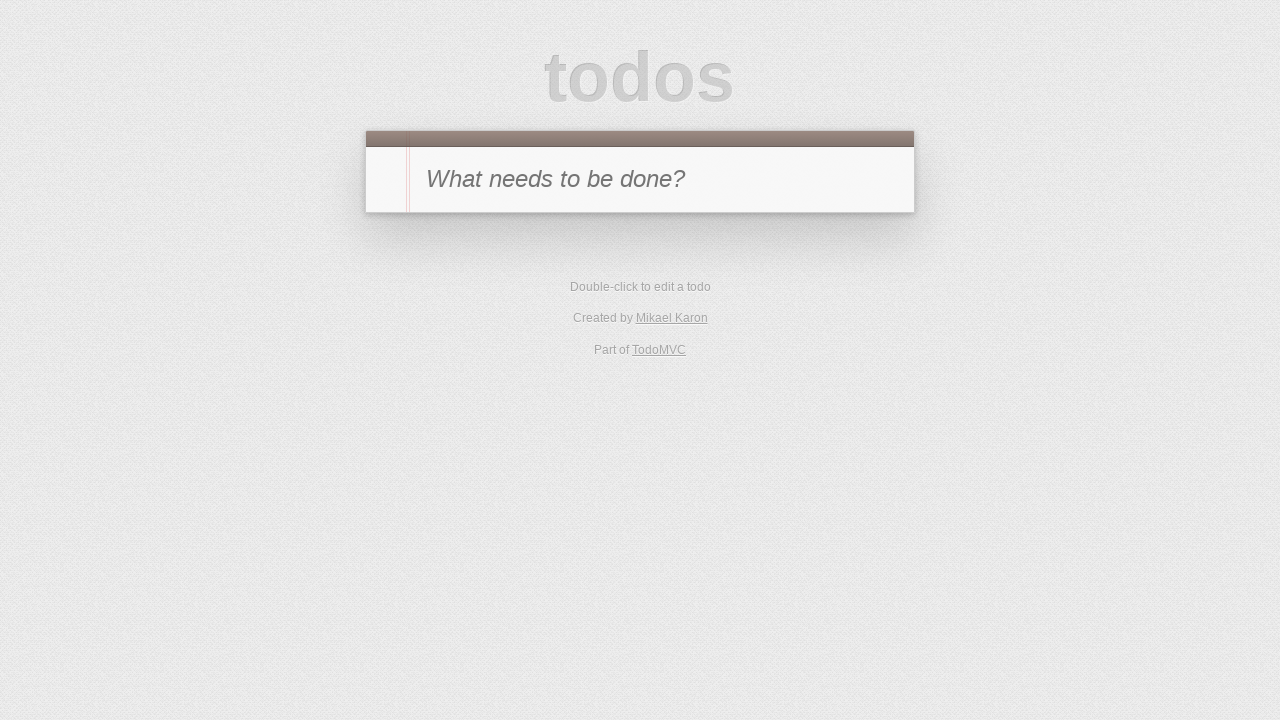

Reloaded page to apply localStorage changes
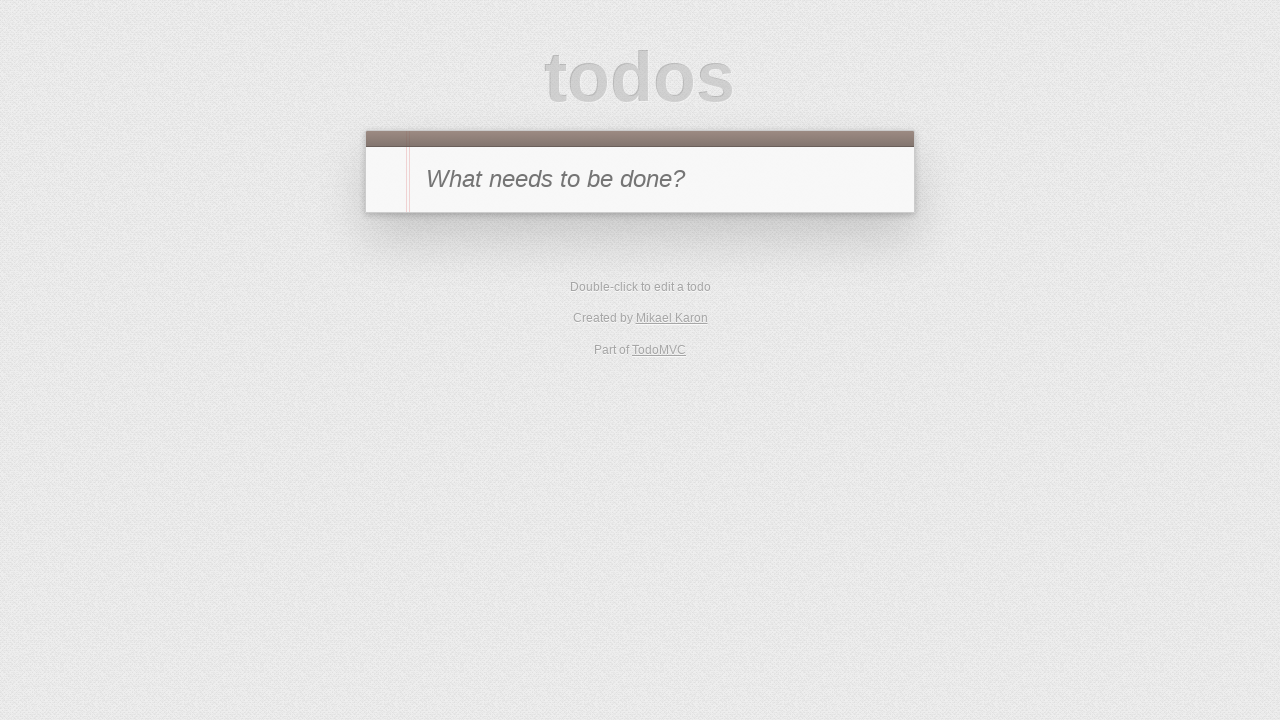

Clicked toggle-all button to activate all tasks at (388, 180) on #toggle-all
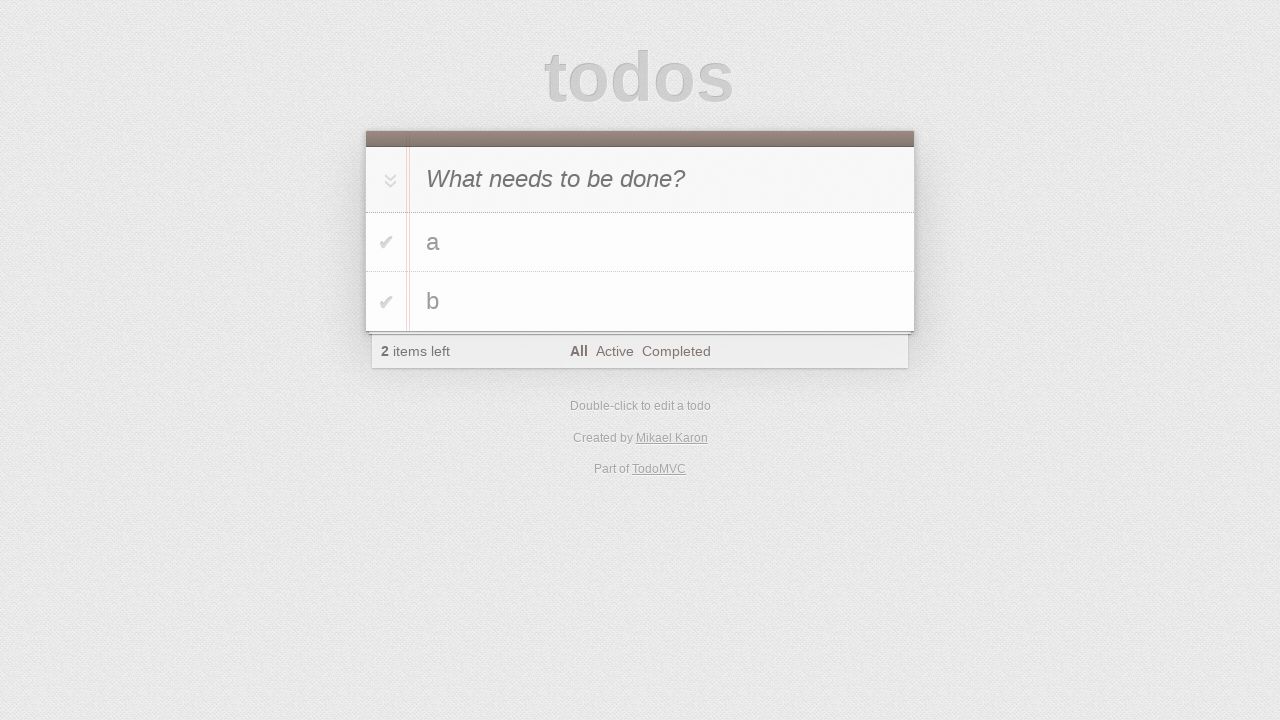

Clicked Active filter to show active tasks at (614, 351) on text=Active
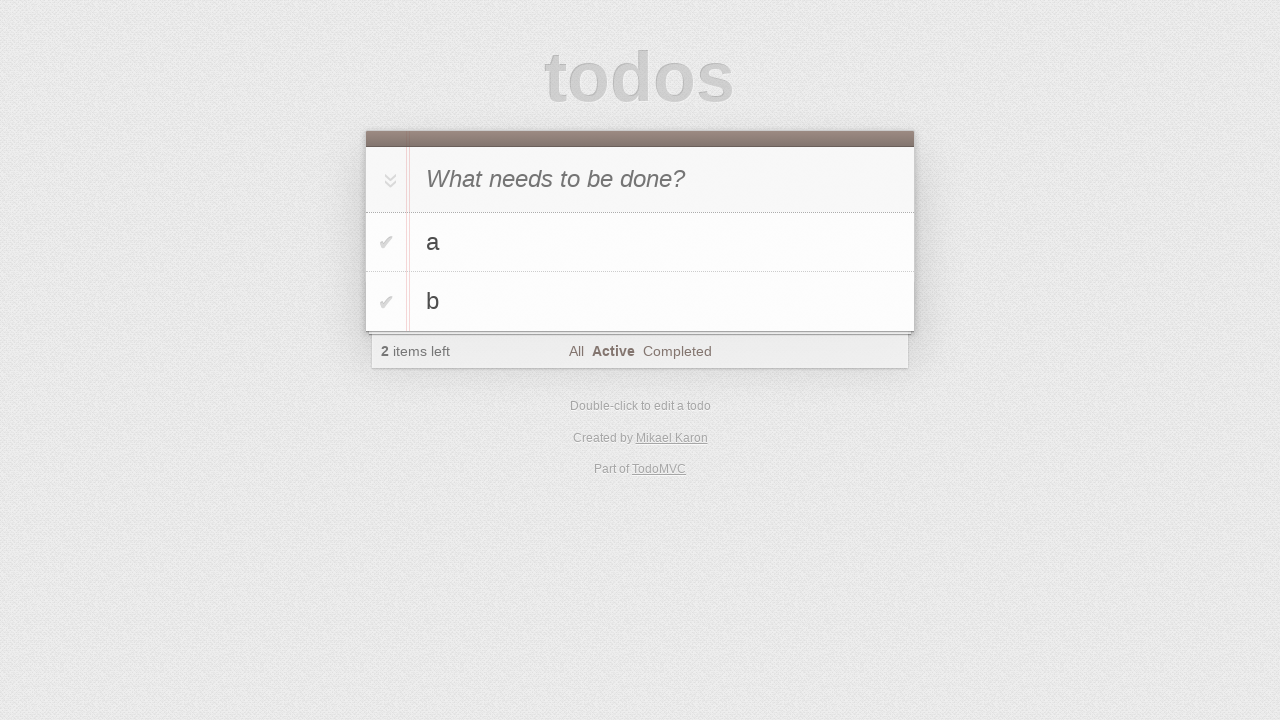

Verified task 'a' is visible in the todo list
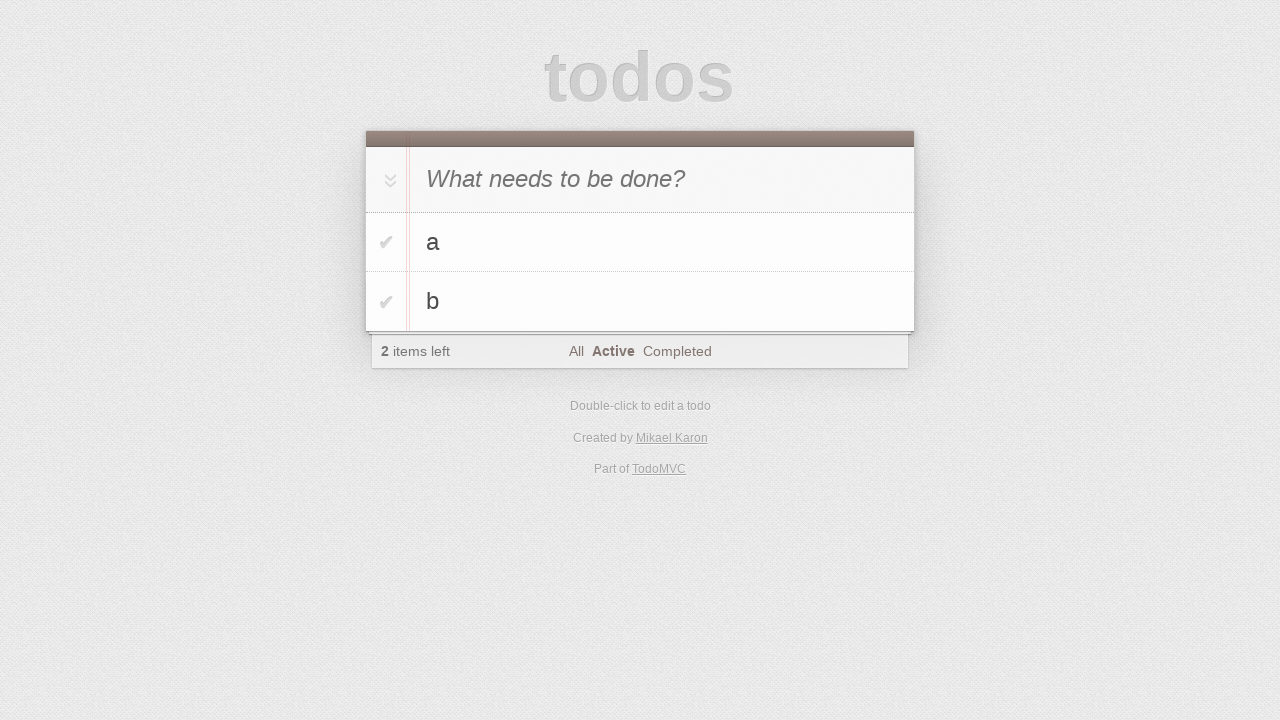

Verified task 'b' is visible in the todo list
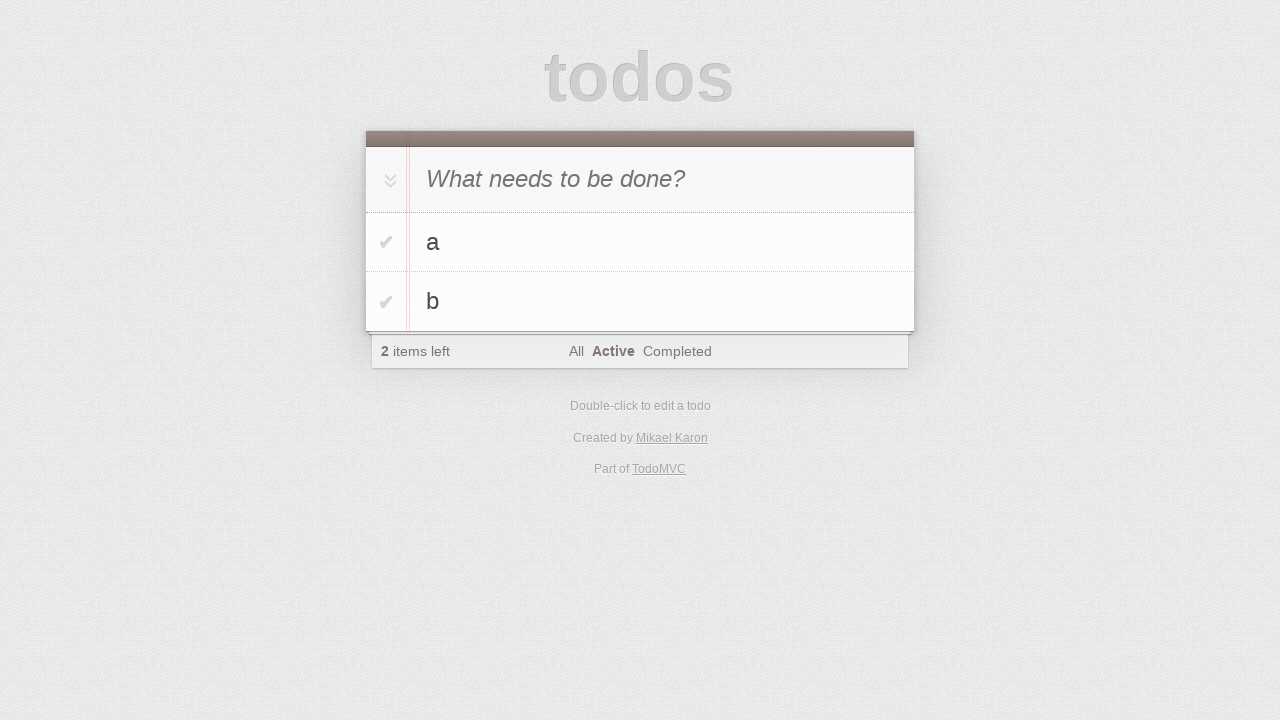

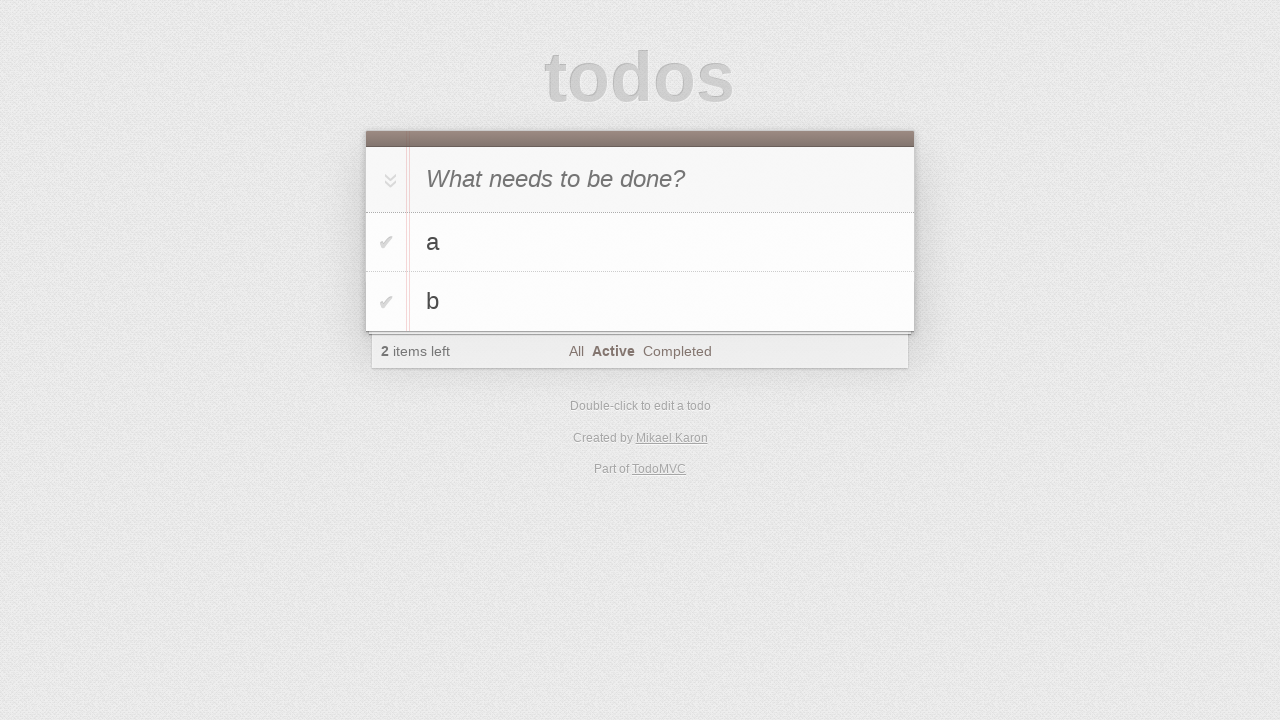